Tests input field functionality by entering a numeric value and verifying it was entered correctly (note: the original test has an intentional assertion mismatch - enters "1111" but asserts "111")

Starting URL: http://the-internet.herokuapp.com/inputs

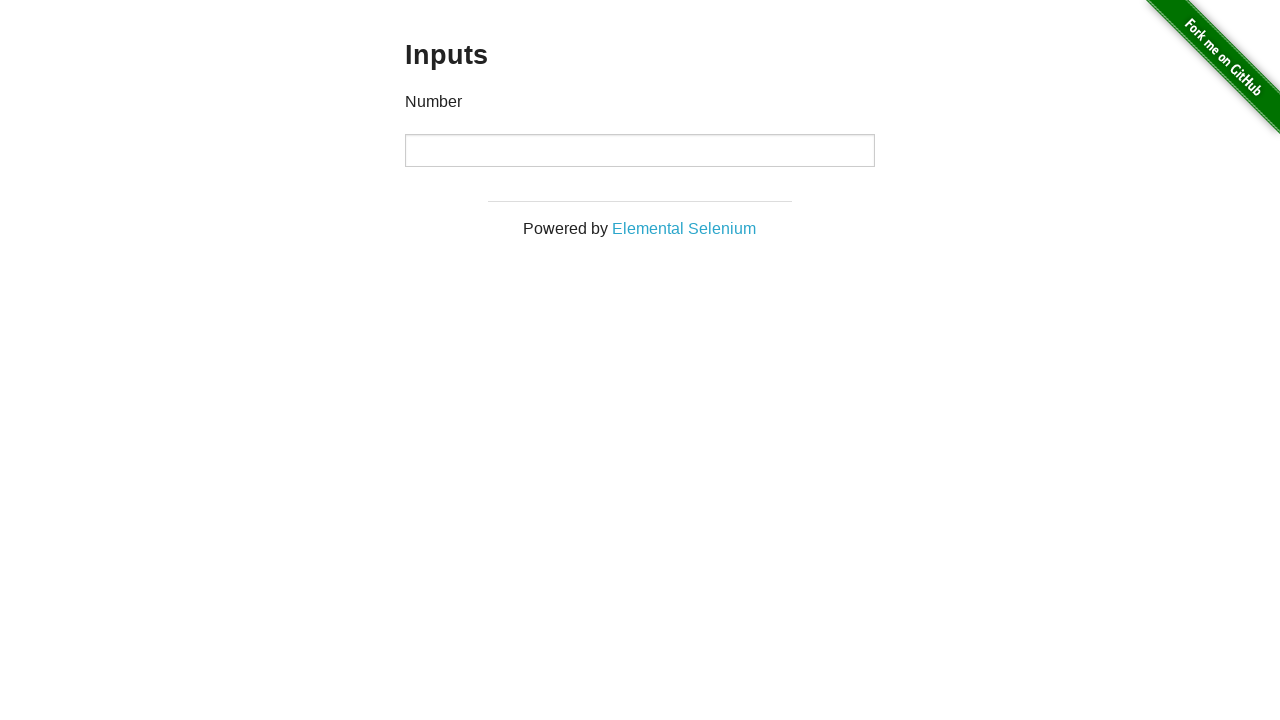

Filled numeric input field with '1111' on input
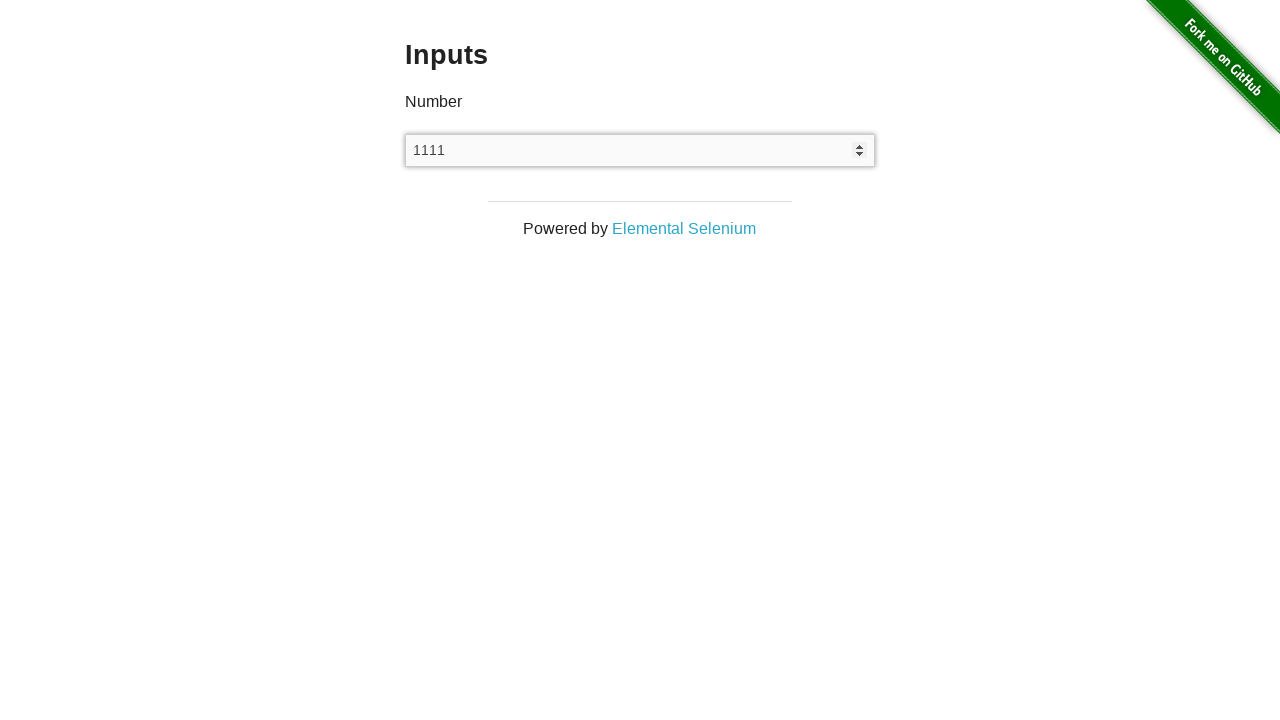

Retrieved input field value
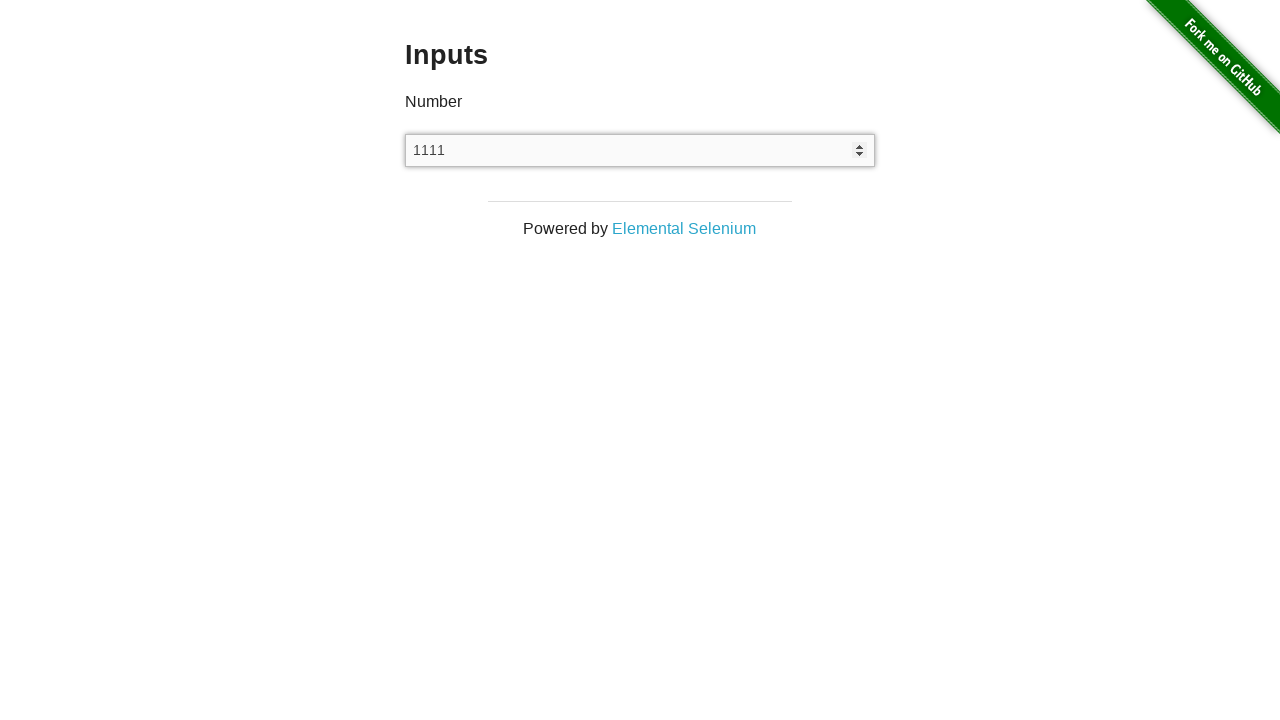

Asserted input value equals '1111'
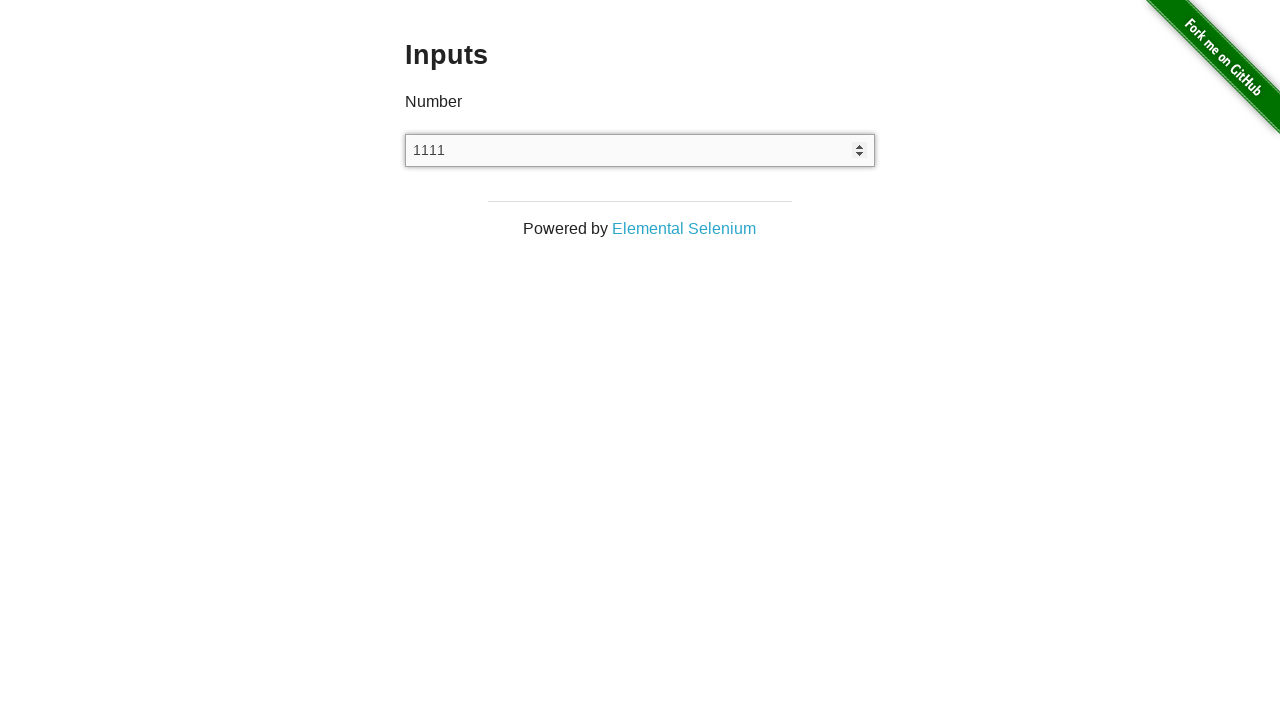

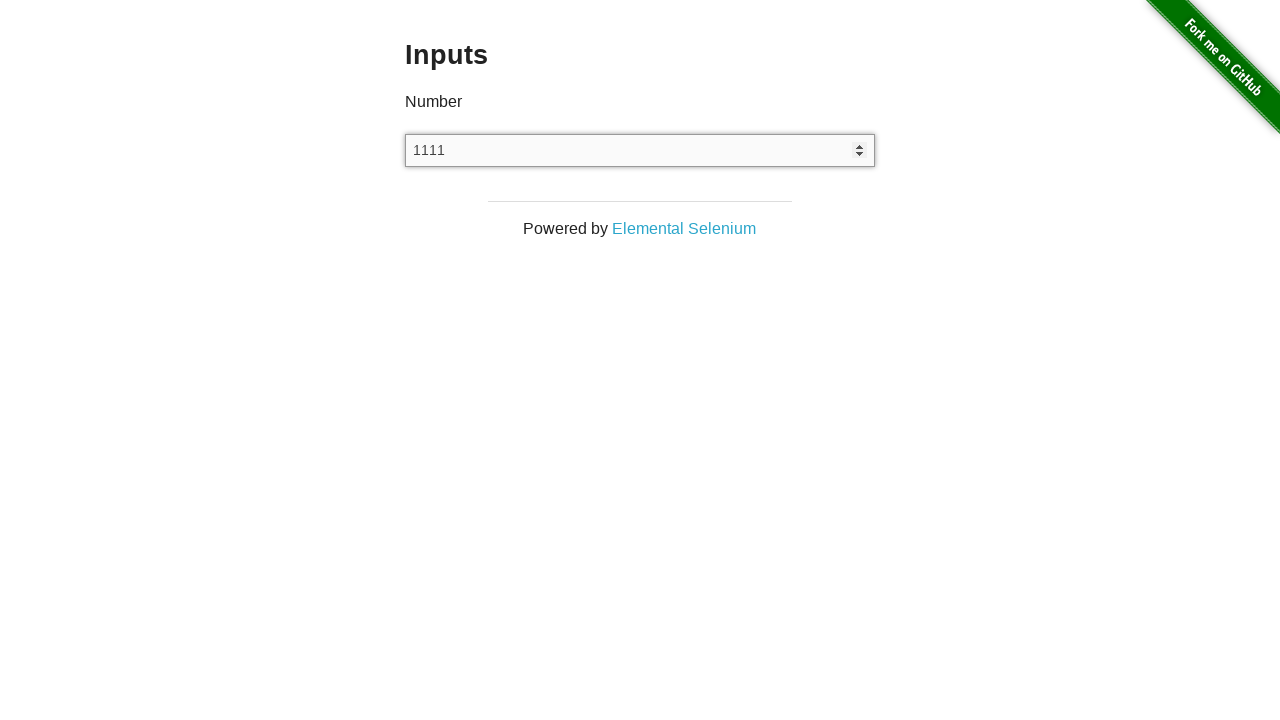